Interacts with the T-Rex Runner game by scrolling the page, clicking to start the game, and providing methods to capture the canvas and make the dinosaur jump

Starting URL: https://trex-runner.com/

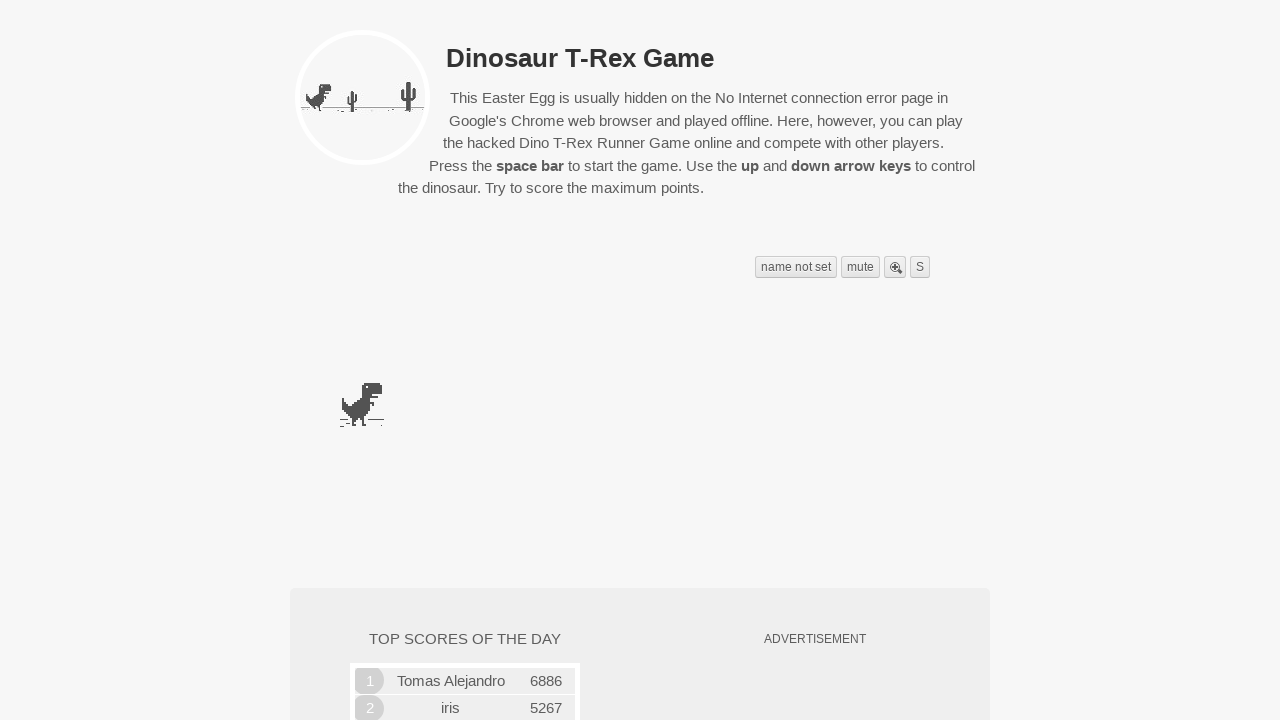

Scrolled down 220 pixels to position the T-Rex game
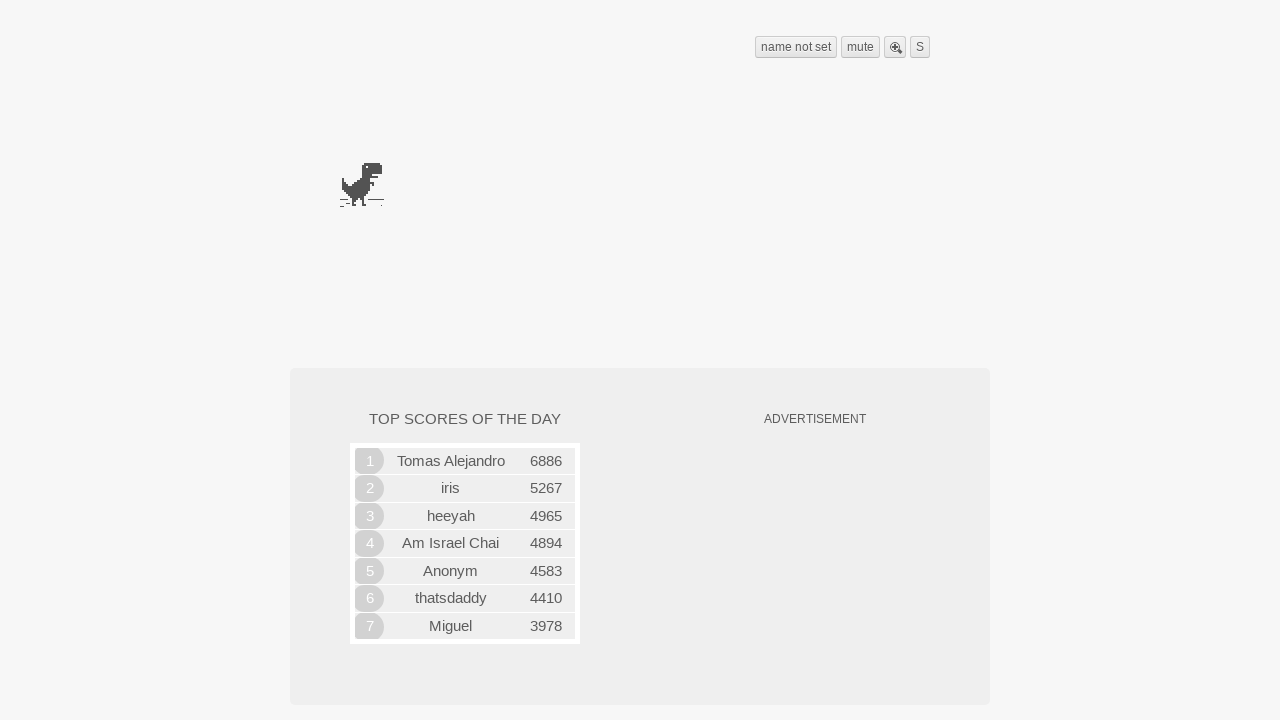

Clicked at coordinates (150, 200) to start the game at (150, 200)
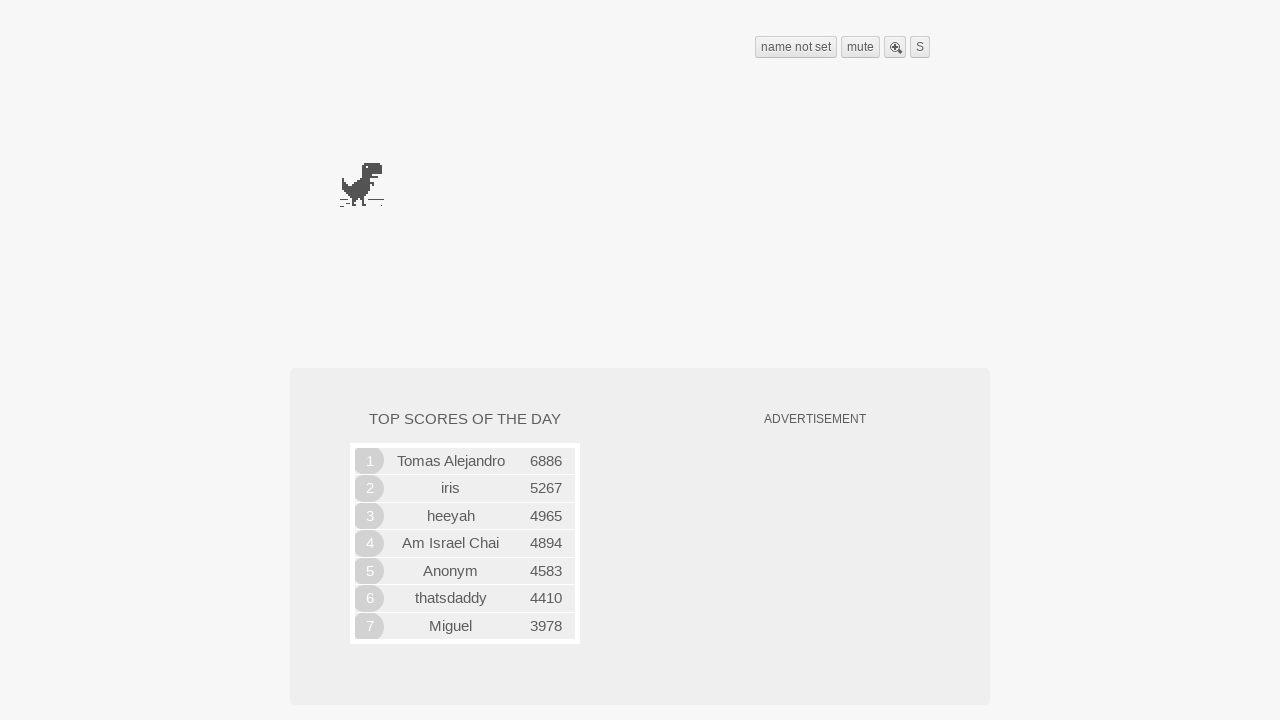

Pressed spacebar to make the dinosaur jump
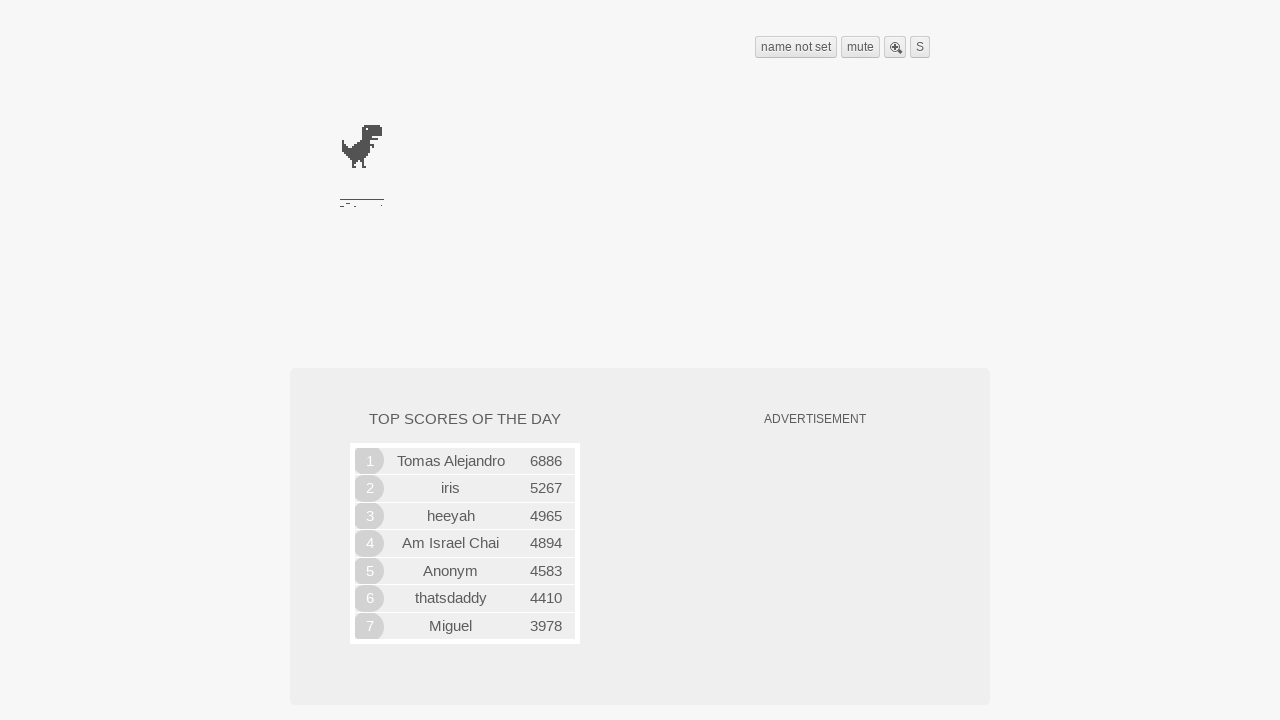

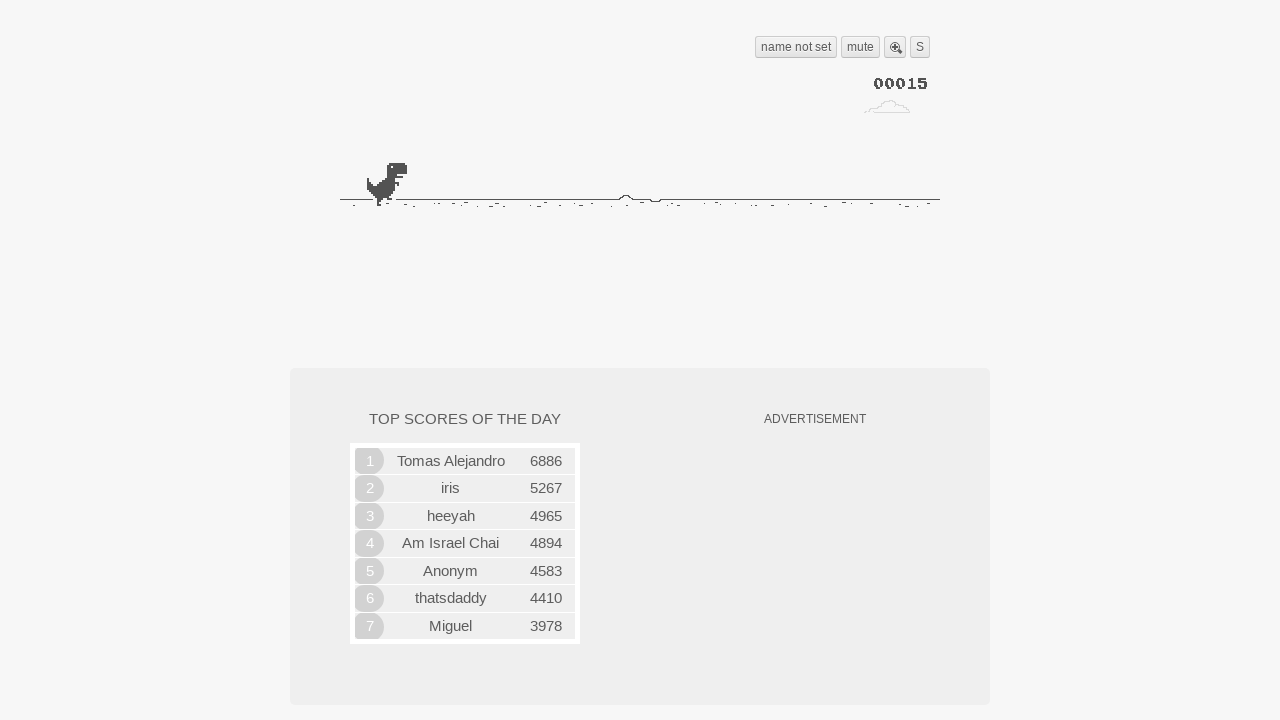